Tests menu hover interaction by moving to the "Add-ons" parent menu item to reveal the submenu, then clicking on the "Friends and Family" child menu item.

Starting URL: https://www.spicejet.com/

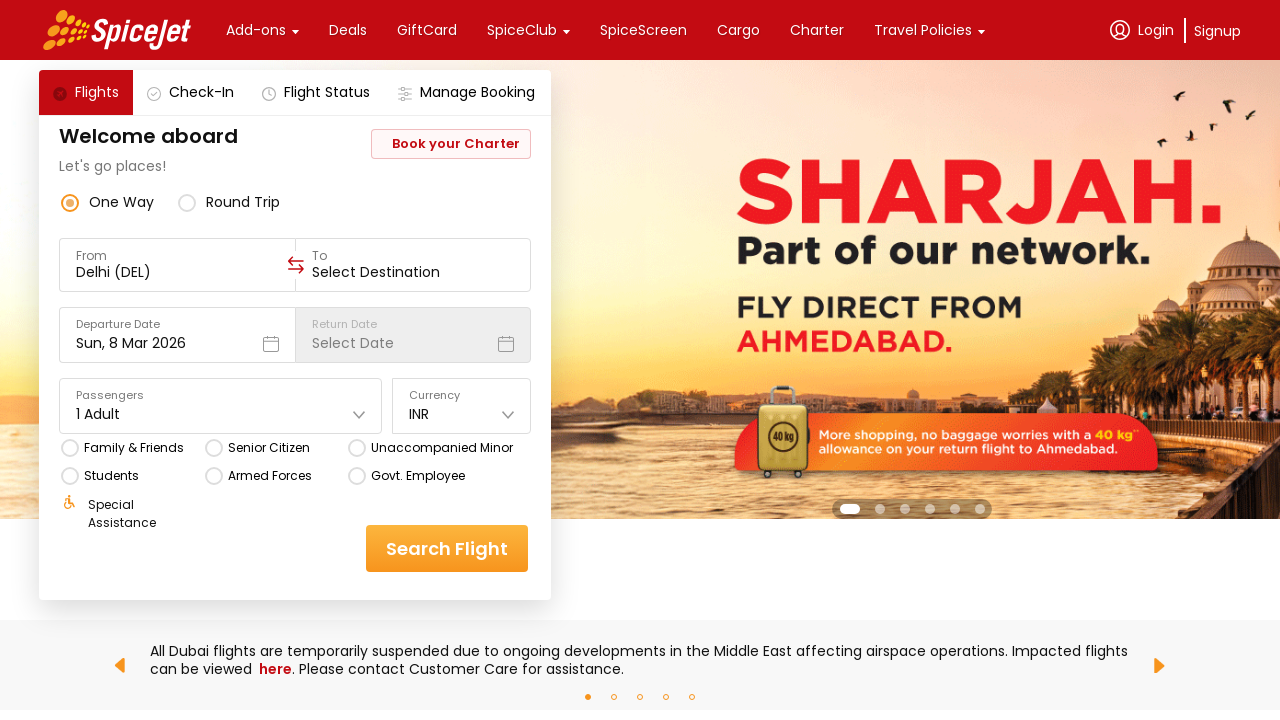

Hovered over 'Add-ons' parent menu item to reveal submenu at (256, 30) on xpath=//div[text()='Add-ons']
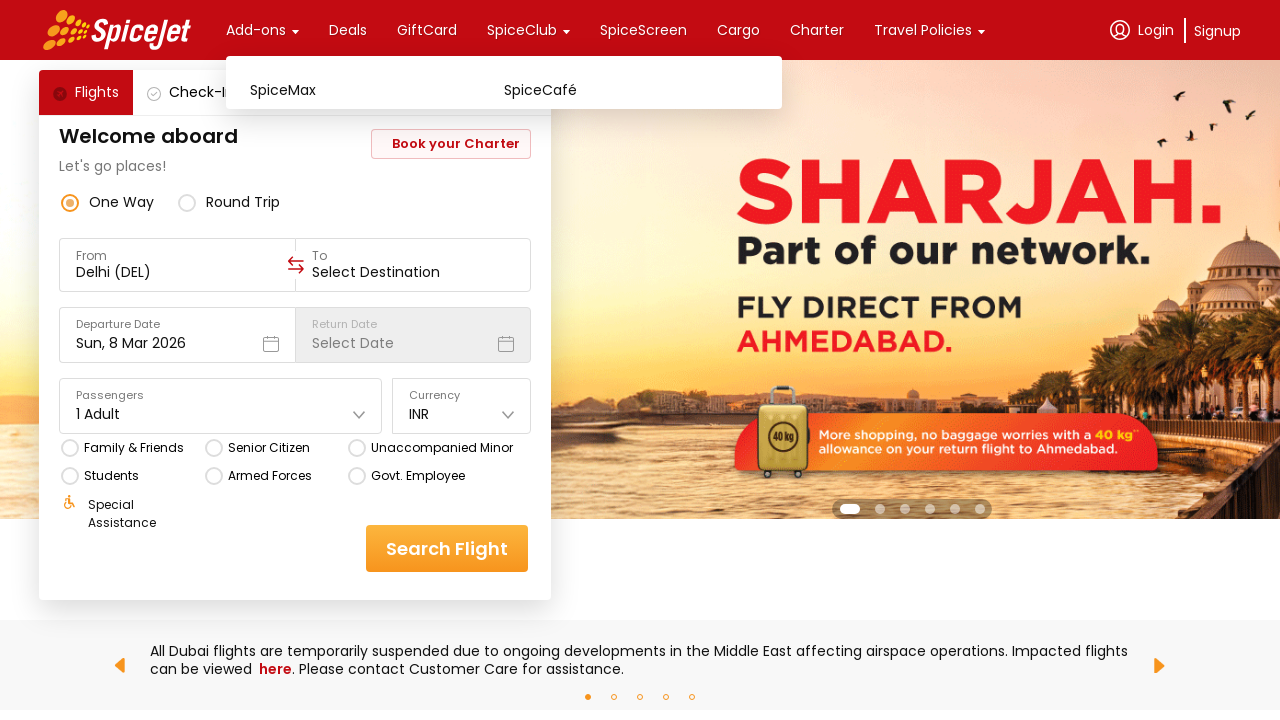

Waited for submenu to appear
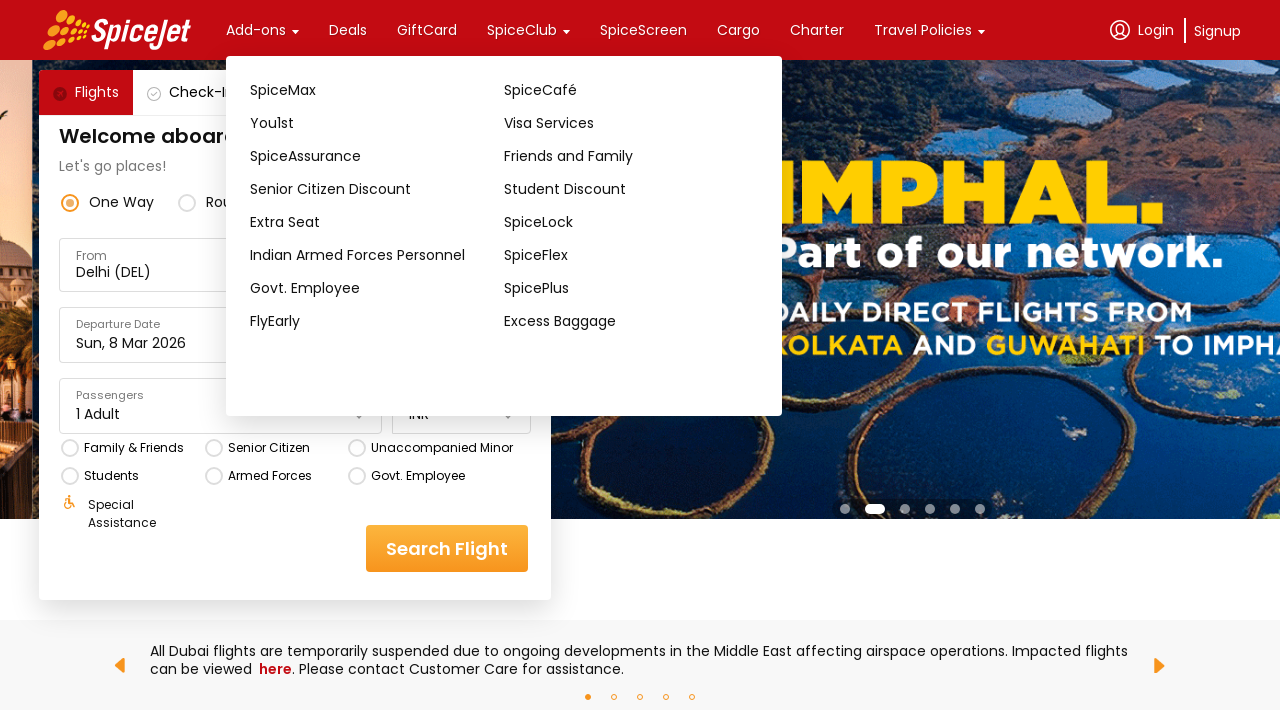

Clicked on 'Friends and Family' child menu item at (631, 156) on xpath=//div[text()='Friends and Family']
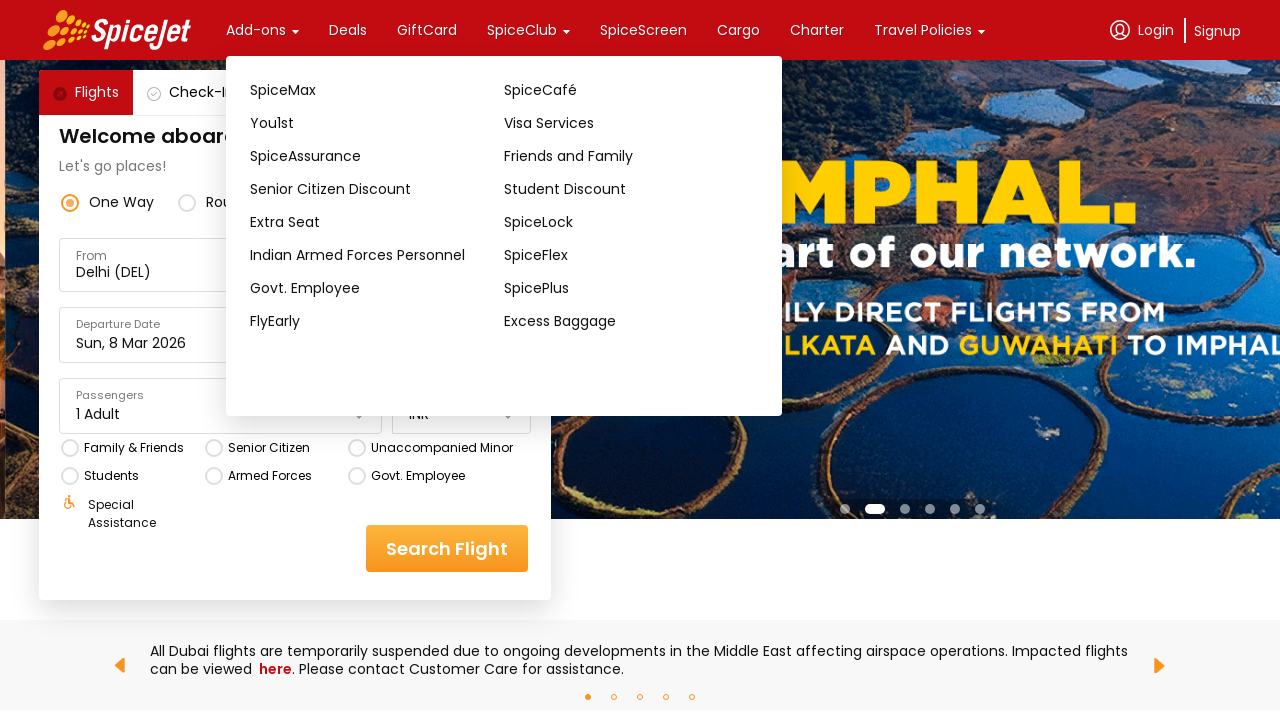

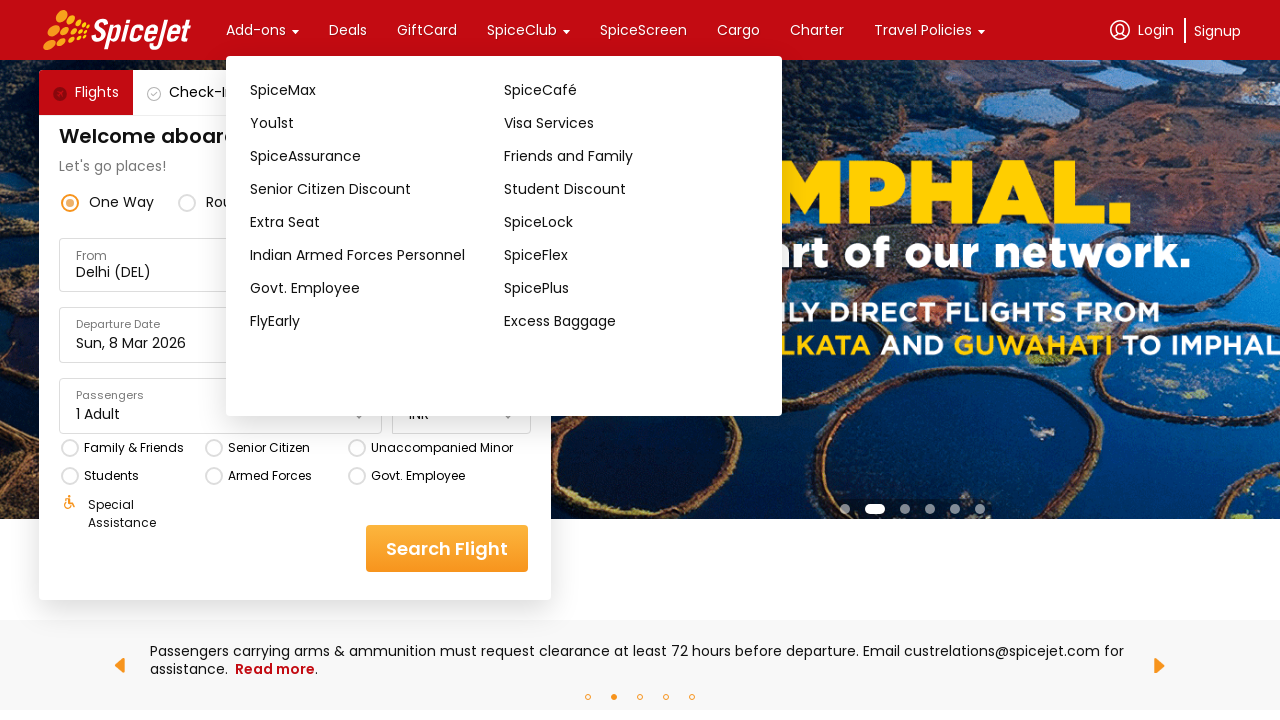